Tests that edits are saved when the input loses focus (blur event)

Starting URL: https://demo.playwright.dev/todomvc

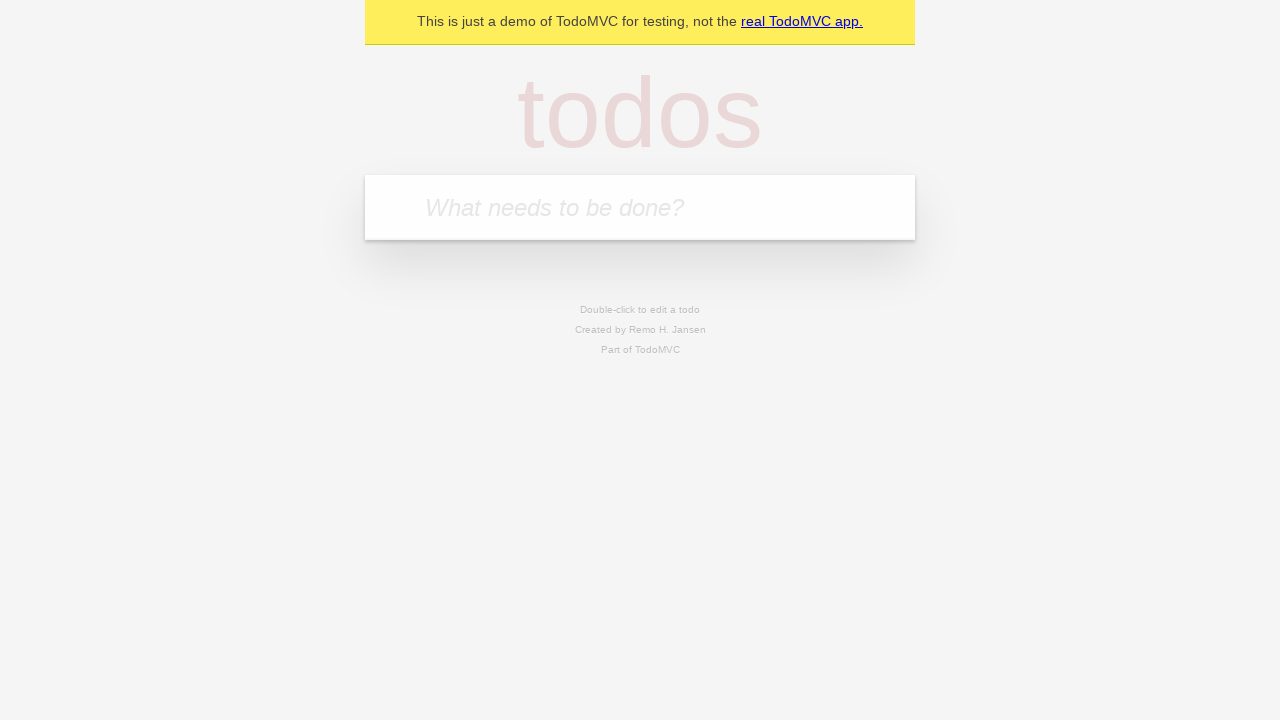

Filled todo input with 'buy some cheese' on internal:attr=[placeholder="What needs to be done?"i]
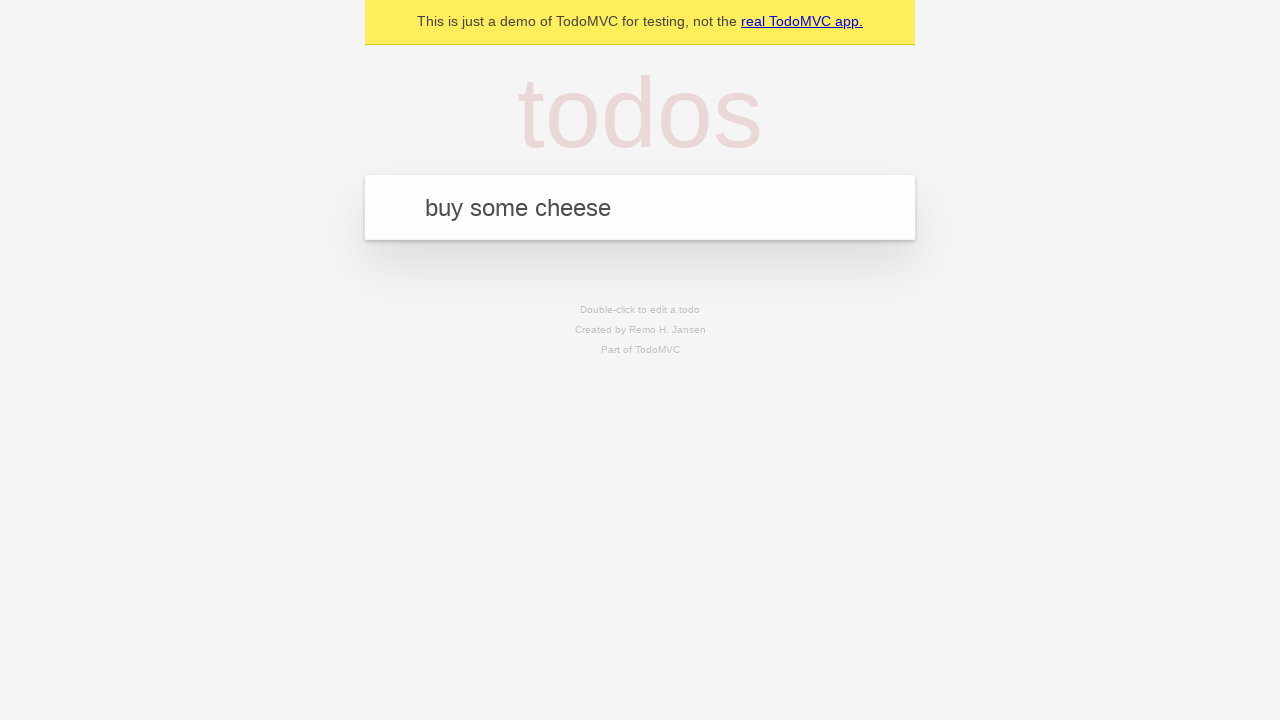

Pressed Enter to create todo 'buy some cheese' on internal:attr=[placeholder="What needs to be done?"i]
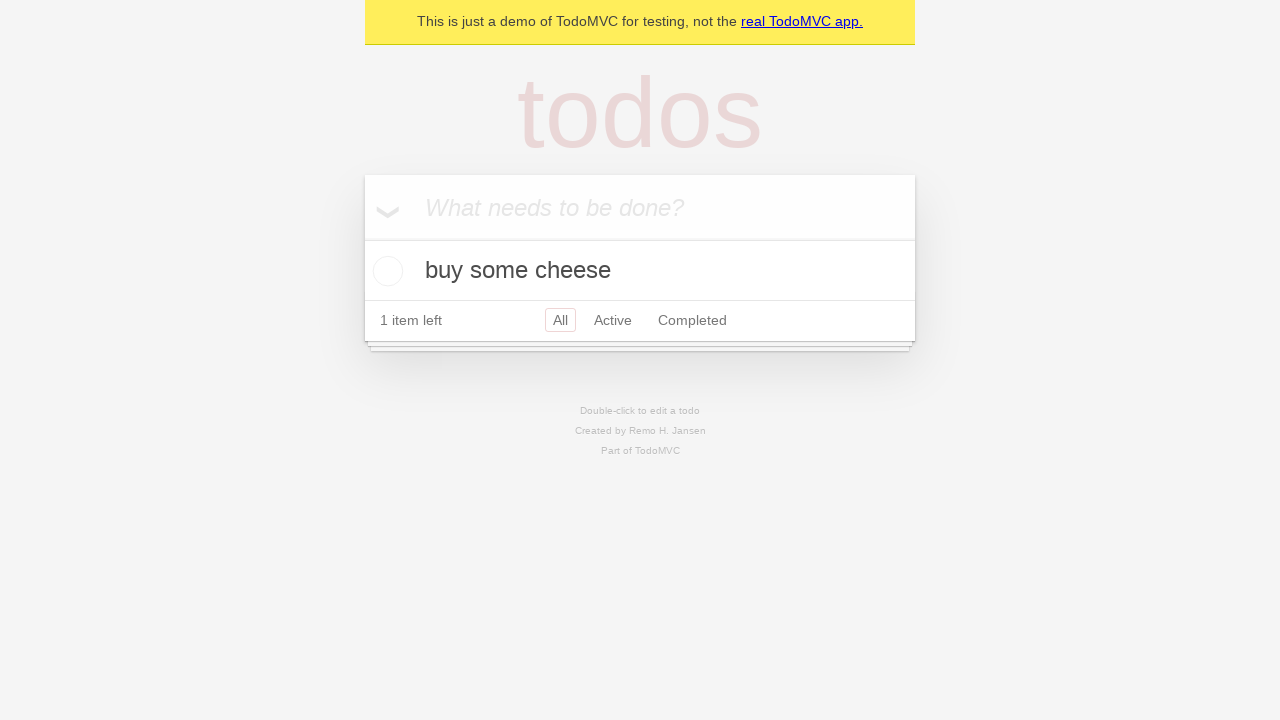

Filled todo input with 'feed the cat' on internal:attr=[placeholder="What needs to be done?"i]
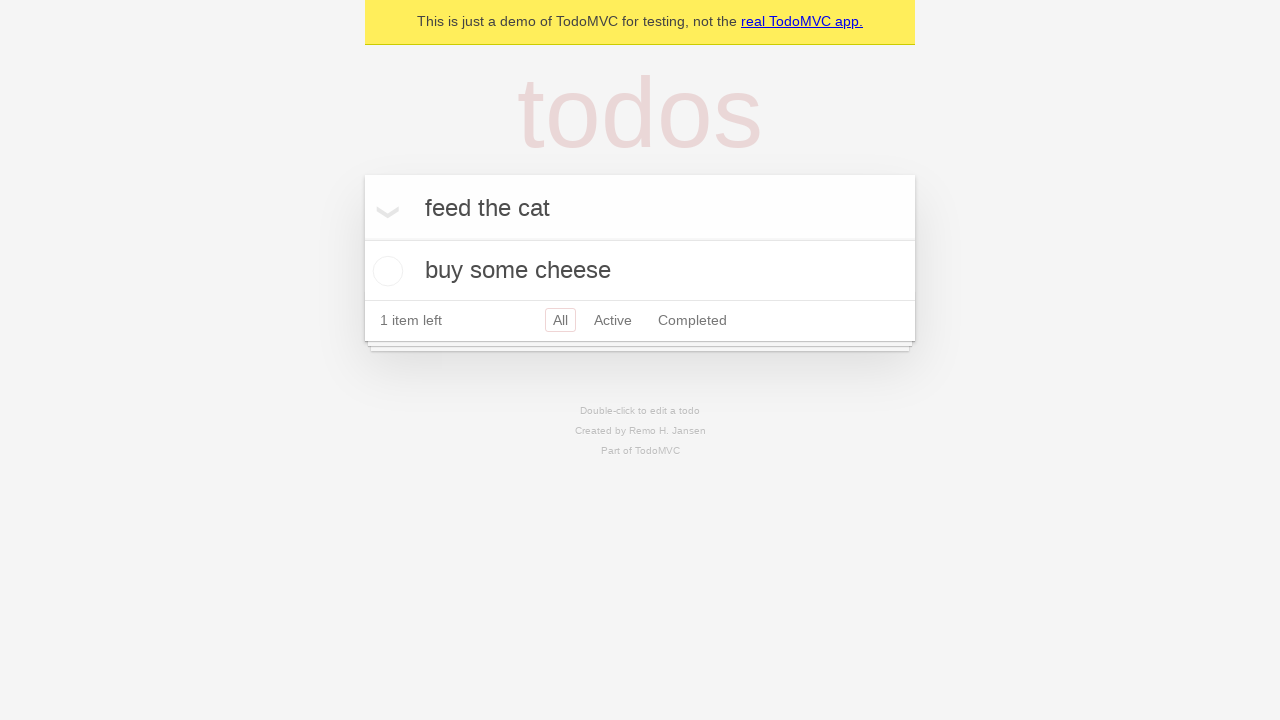

Pressed Enter to create todo 'feed the cat' on internal:attr=[placeholder="What needs to be done?"i]
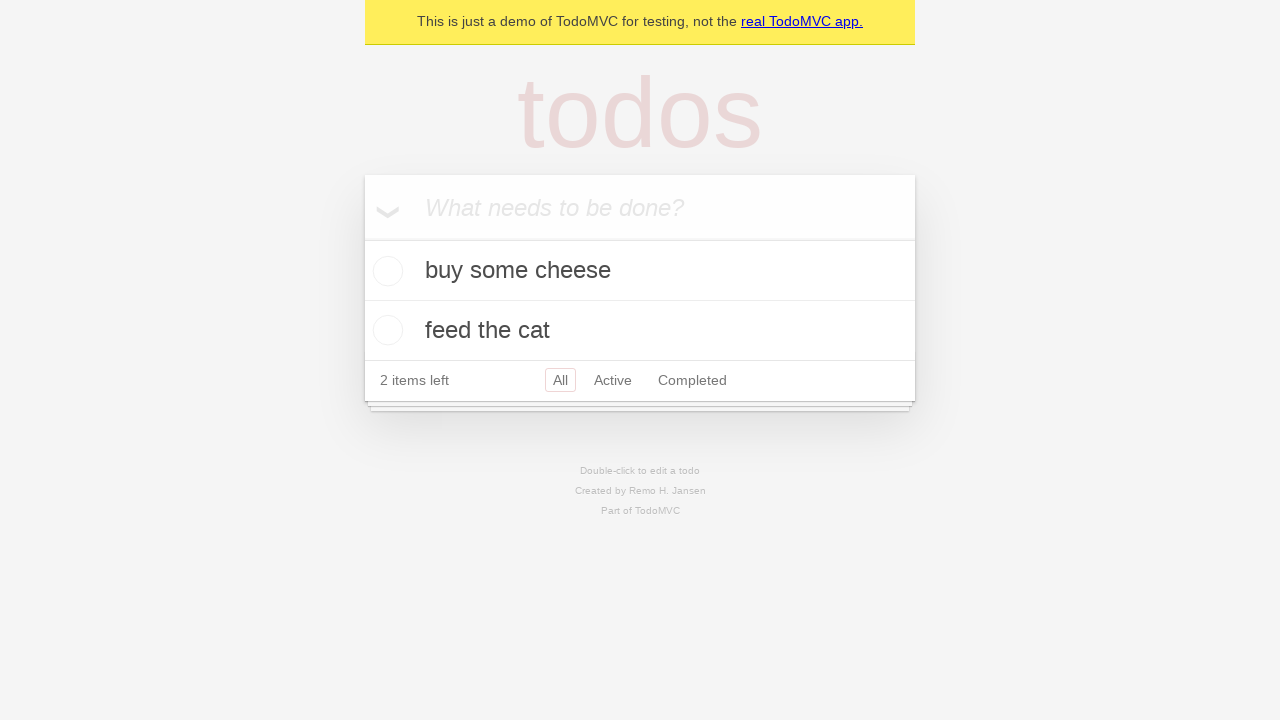

Filled todo input with 'book a doctors appointment' on internal:attr=[placeholder="What needs to be done?"i]
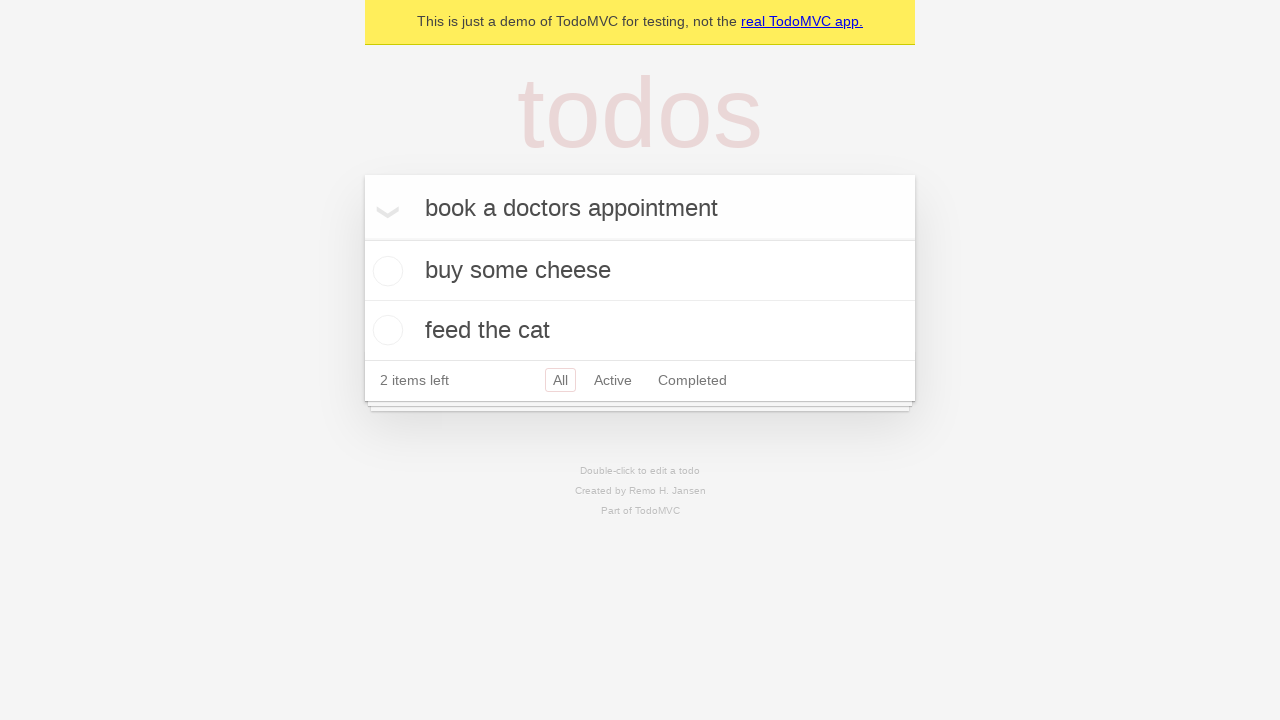

Pressed Enter to create todo 'book a doctors appointment' on internal:attr=[placeholder="What needs to be done?"i]
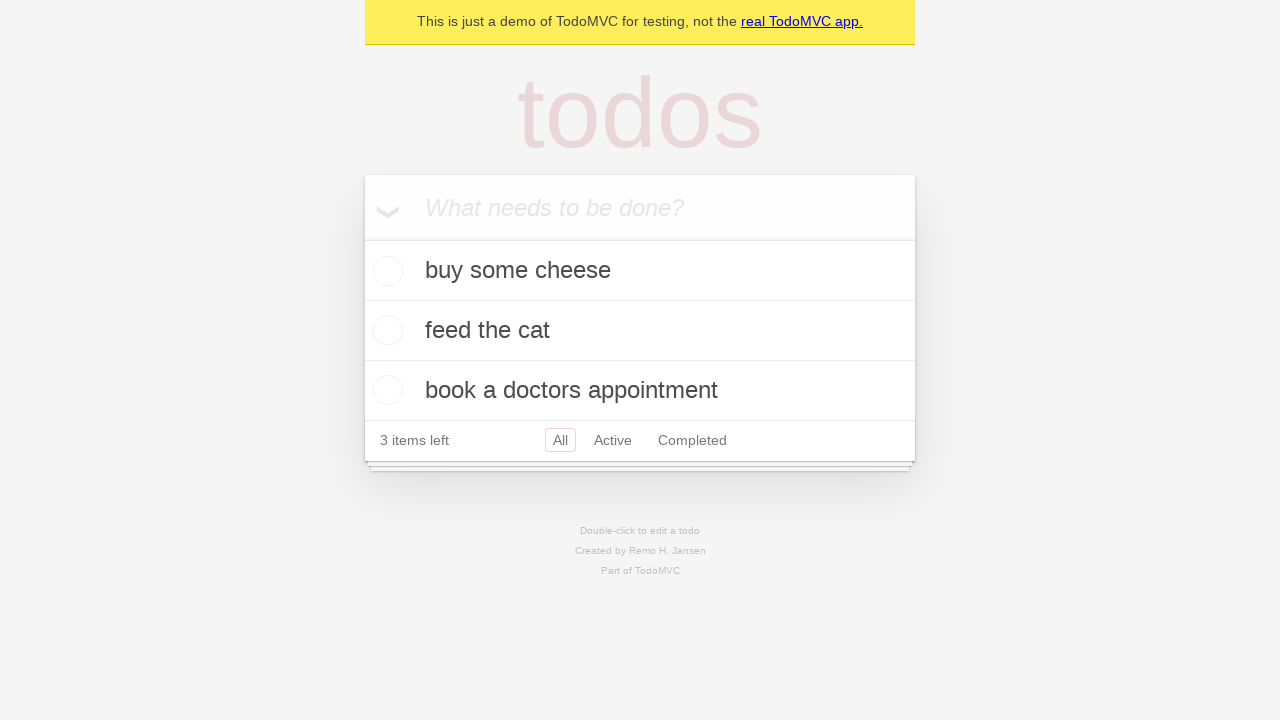

Double-clicked second todo item to enter edit mode at (640, 331) on internal:testid=[data-testid="todo-item"s] >> nth=1
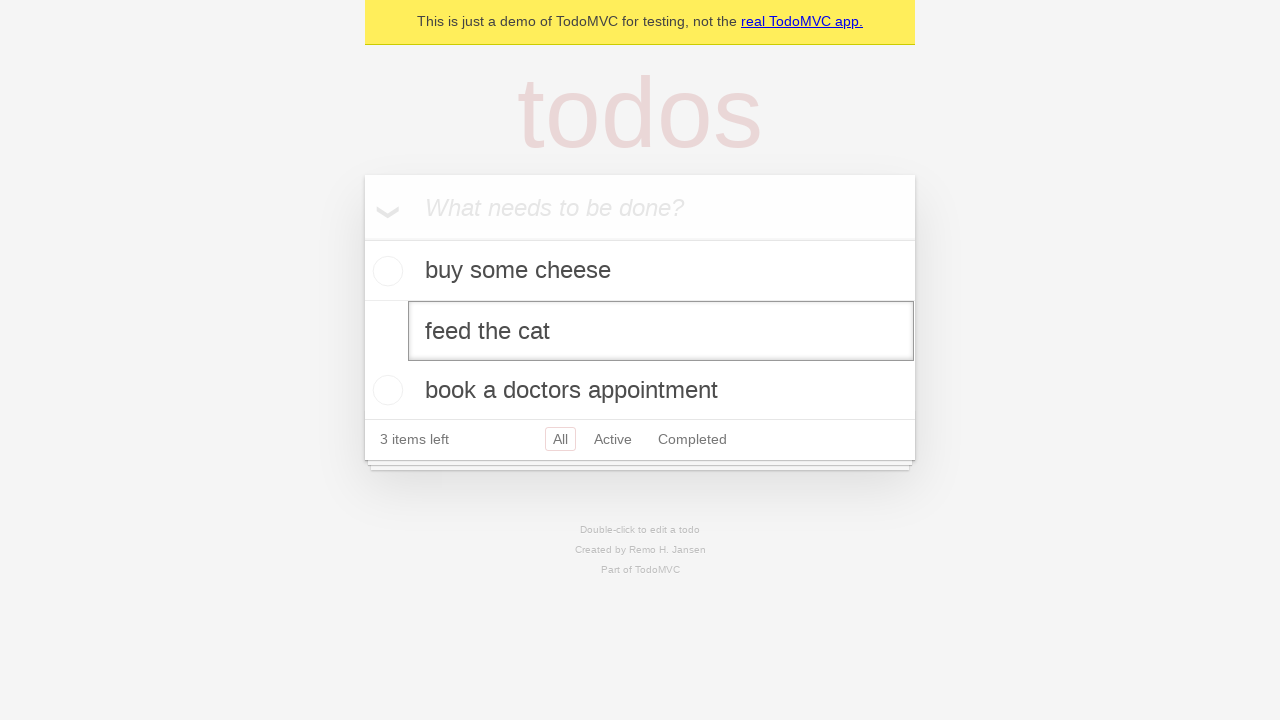

Filled edit input with 'buy some sausages' on internal:testid=[data-testid="todo-item"s] >> nth=1 >> internal:role=textbox[nam
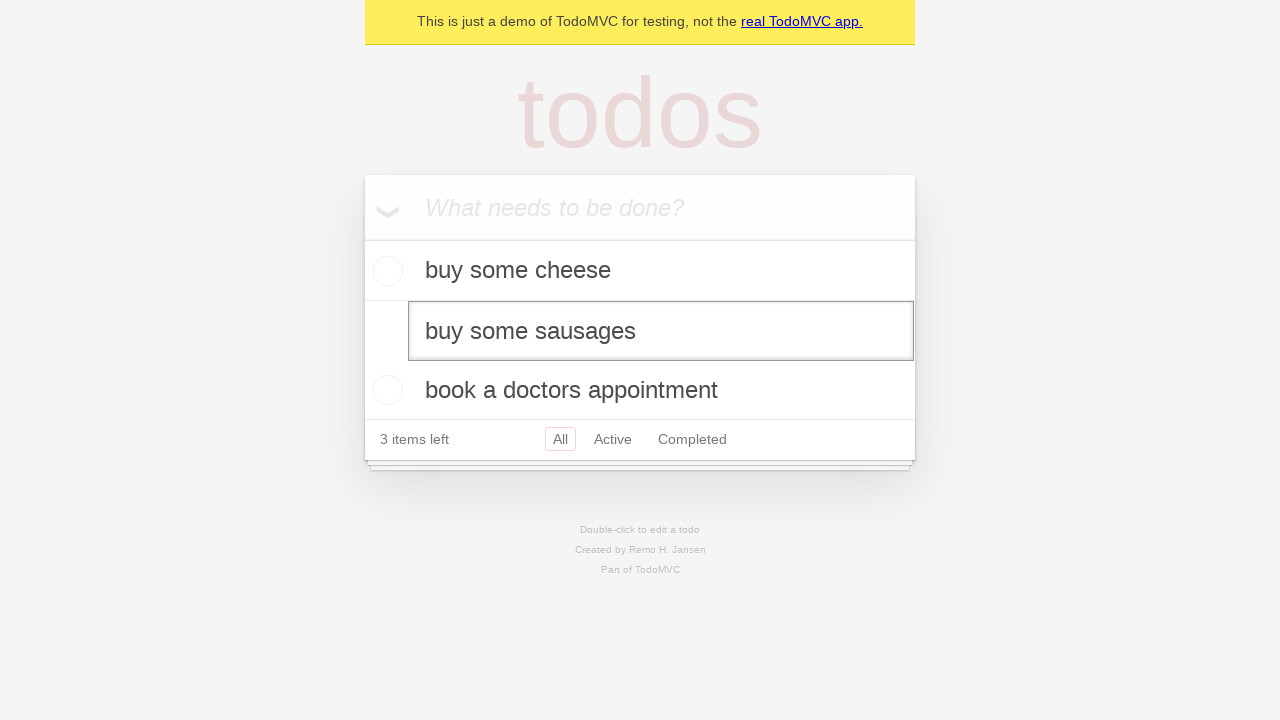

Dispatched blur event to save the edited todo
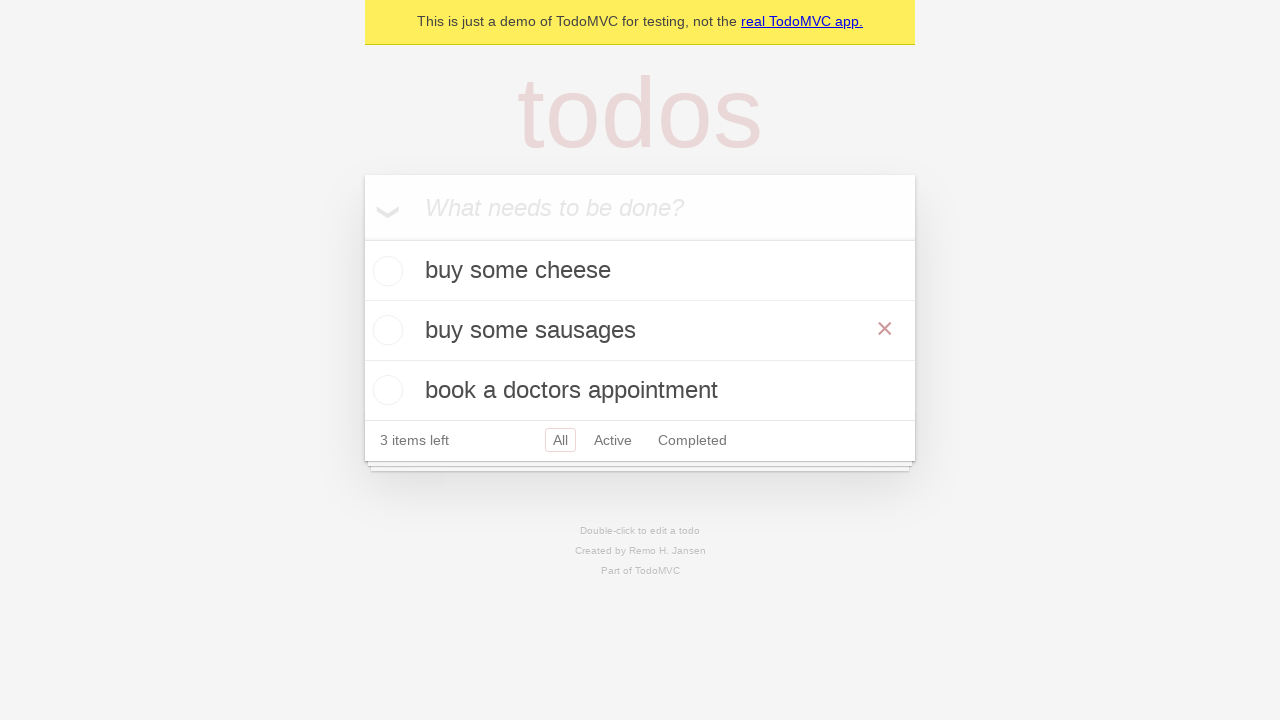

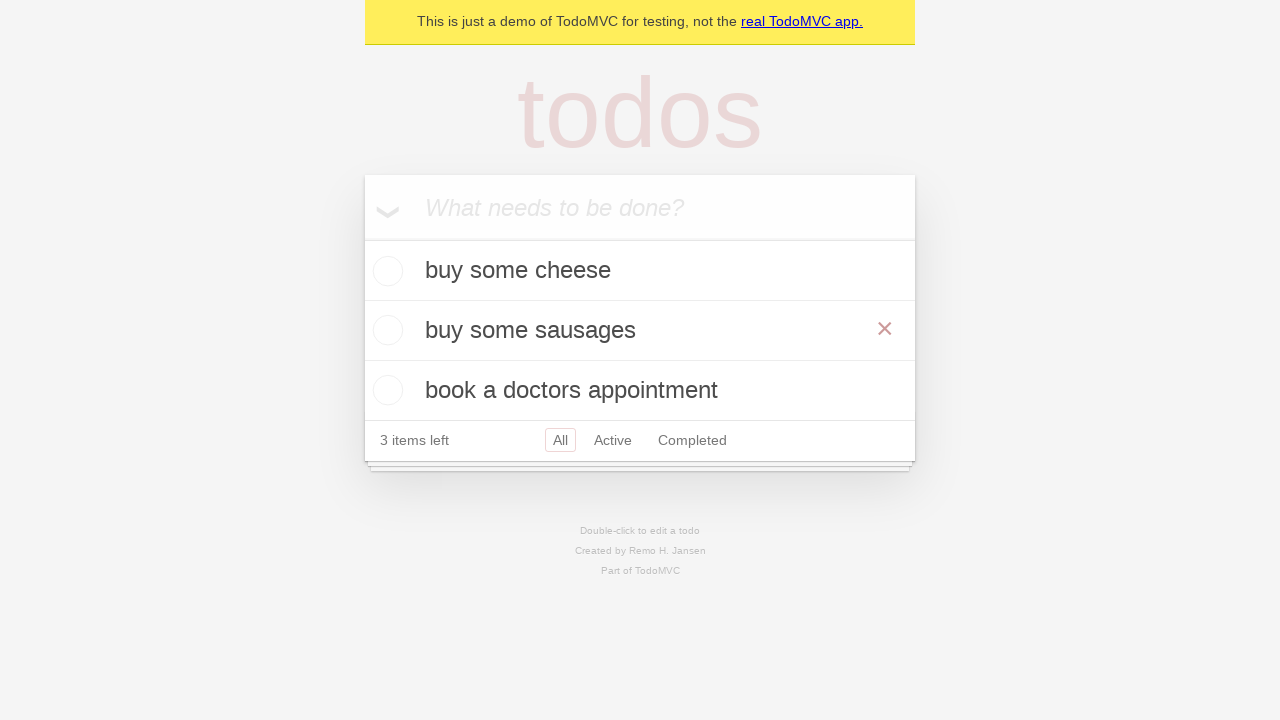